Tests that the Clear completed button displays correct text after marking an item complete

Starting URL: https://demo.playwright.dev/todomvc

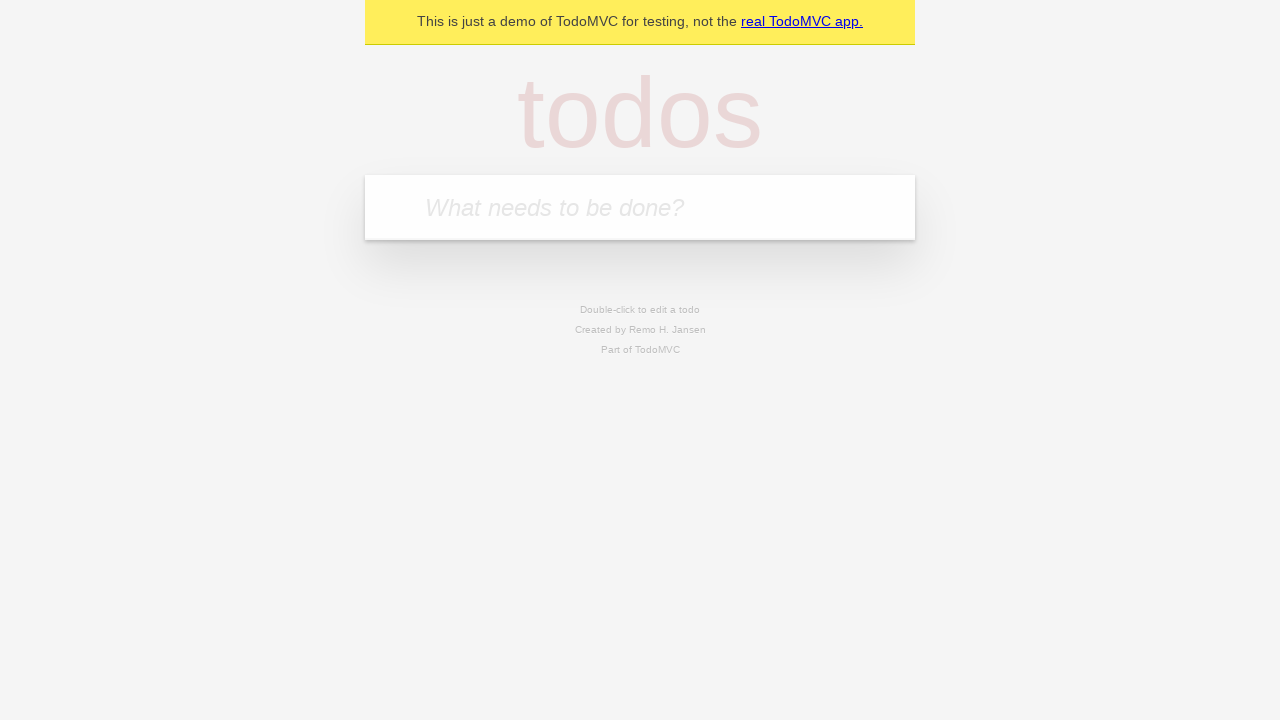

Located the 'What needs to be done?' input field
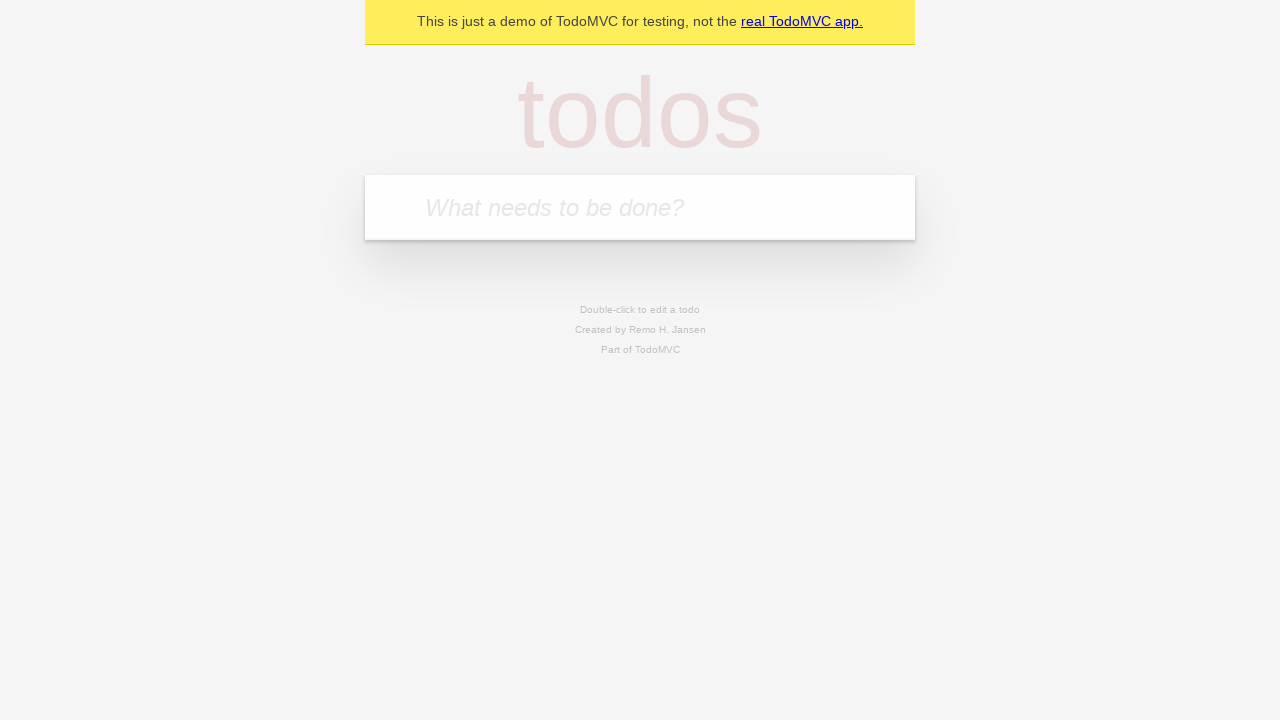

Filled todo input with 'buy some cheese' on internal:attr=[placeholder="What needs to be done?"i]
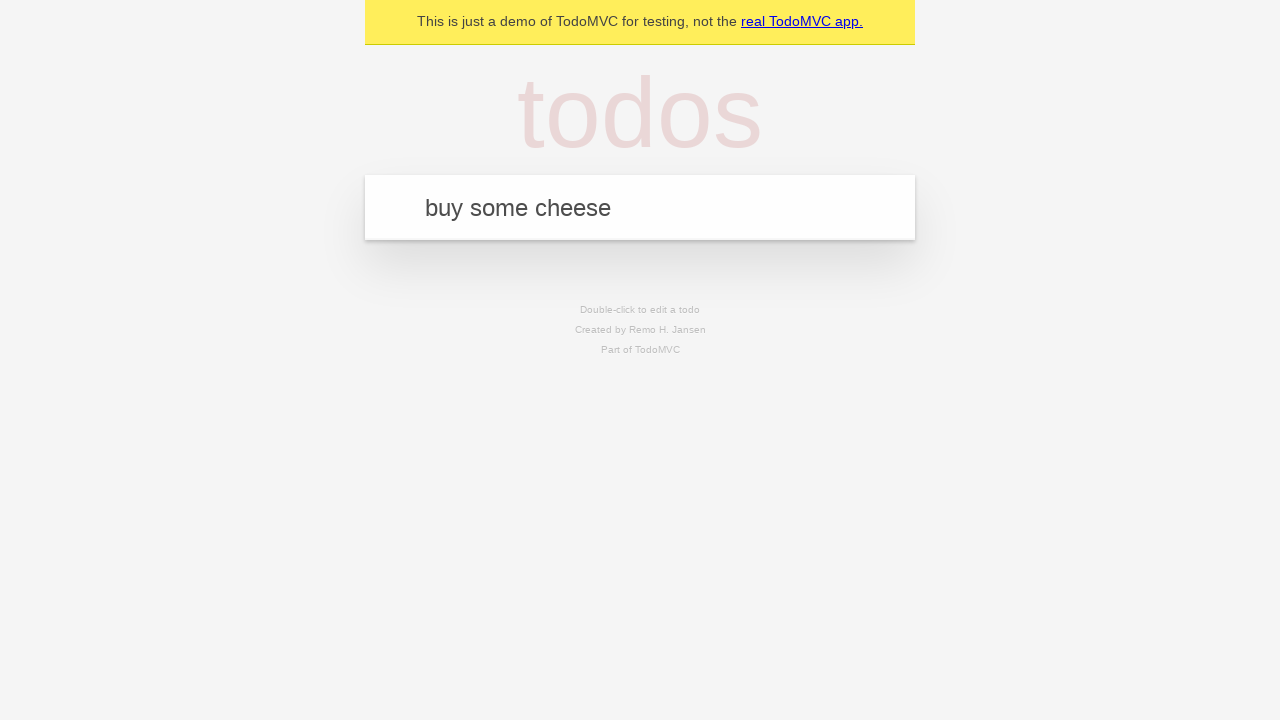

Pressed Enter to create todo 'buy some cheese' on internal:attr=[placeholder="What needs to be done?"i]
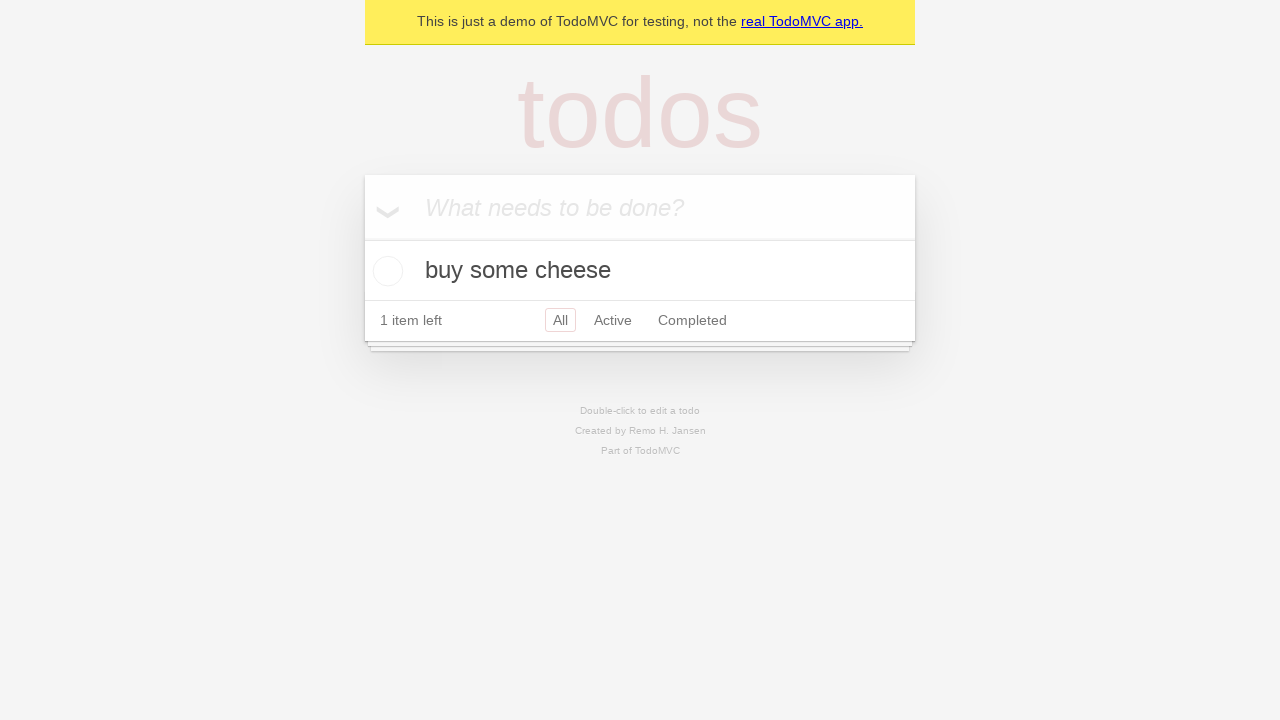

Filled todo input with 'feed the cat' on internal:attr=[placeholder="What needs to be done?"i]
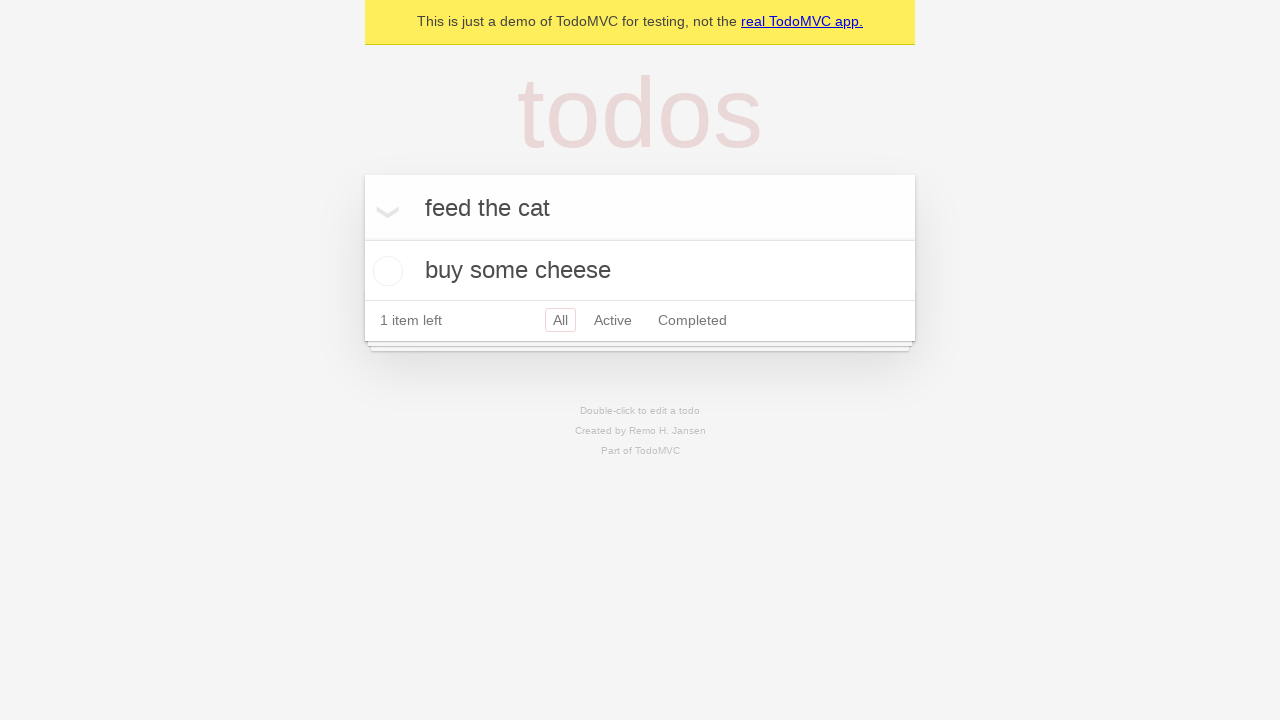

Pressed Enter to create todo 'feed the cat' on internal:attr=[placeholder="What needs to be done?"i]
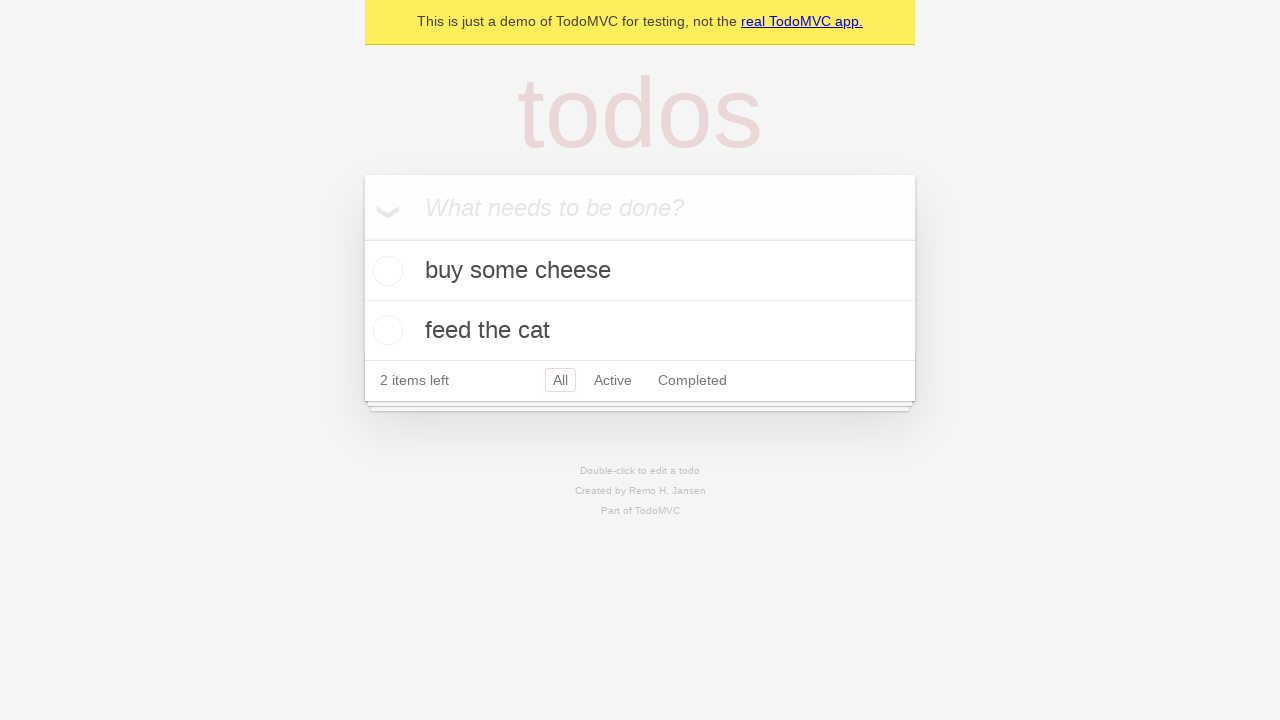

Filled todo input with 'book a doctors appointment' on internal:attr=[placeholder="What needs to be done?"i]
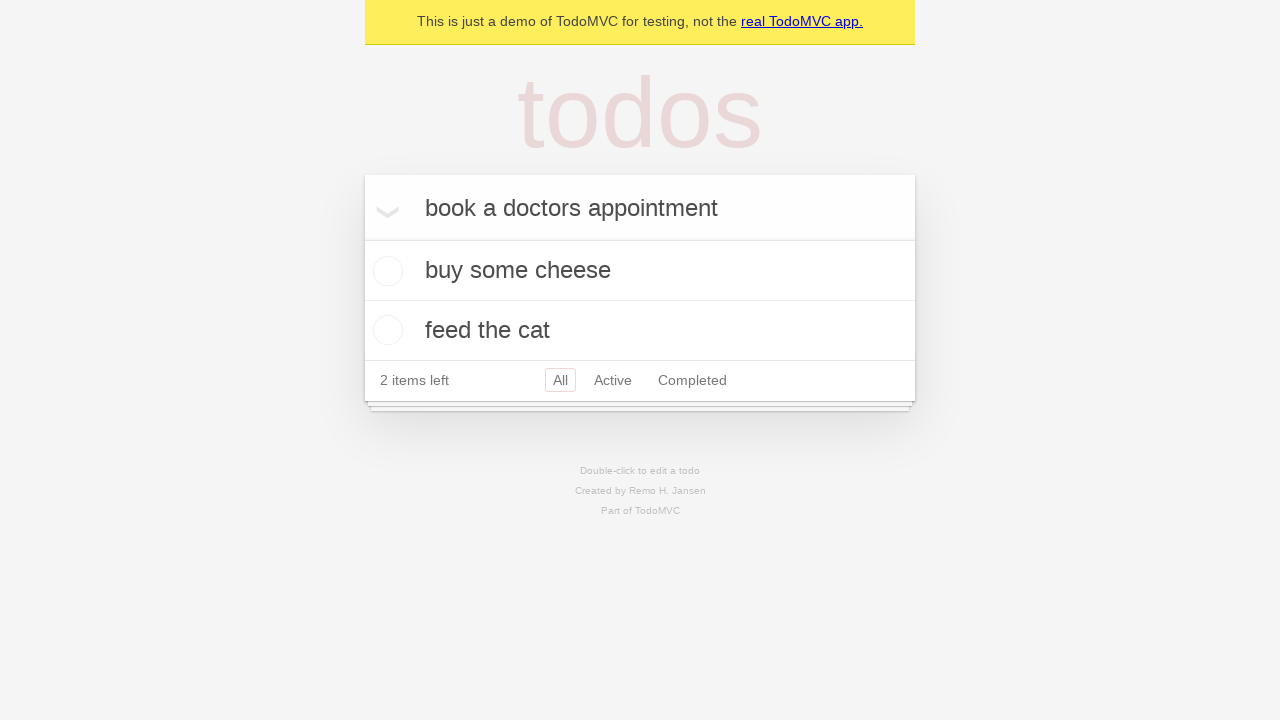

Pressed Enter to create todo 'book a doctors appointment' on internal:attr=[placeholder="What needs to be done?"i]
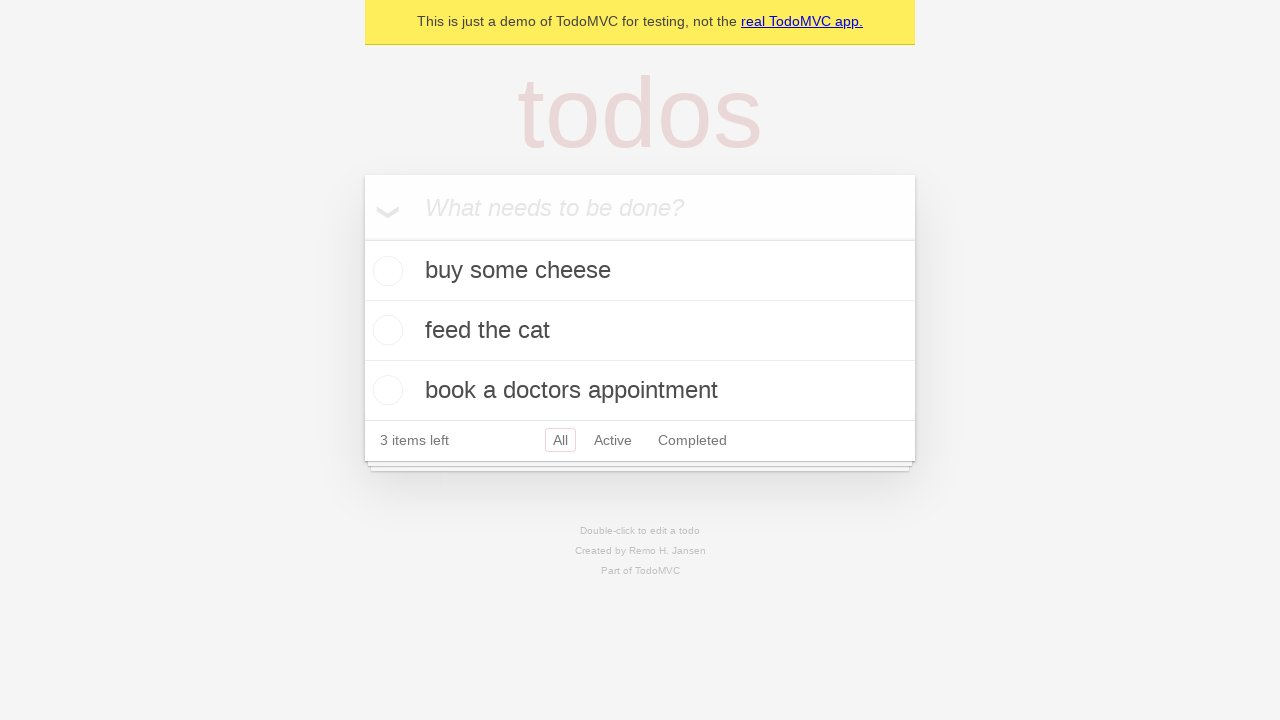

Checked the first todo item as complete at (385, 271) on .todo-list li .toggle >> nth=0
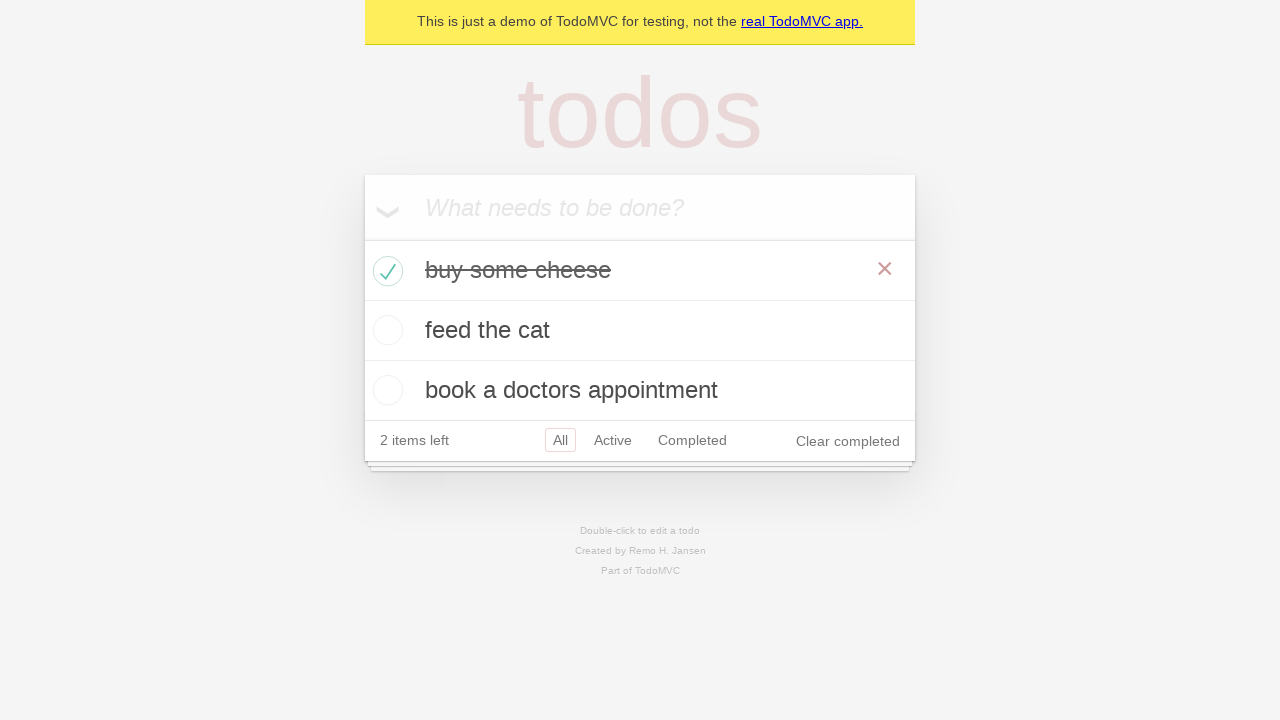

Verified 'Clear completed' button is visible
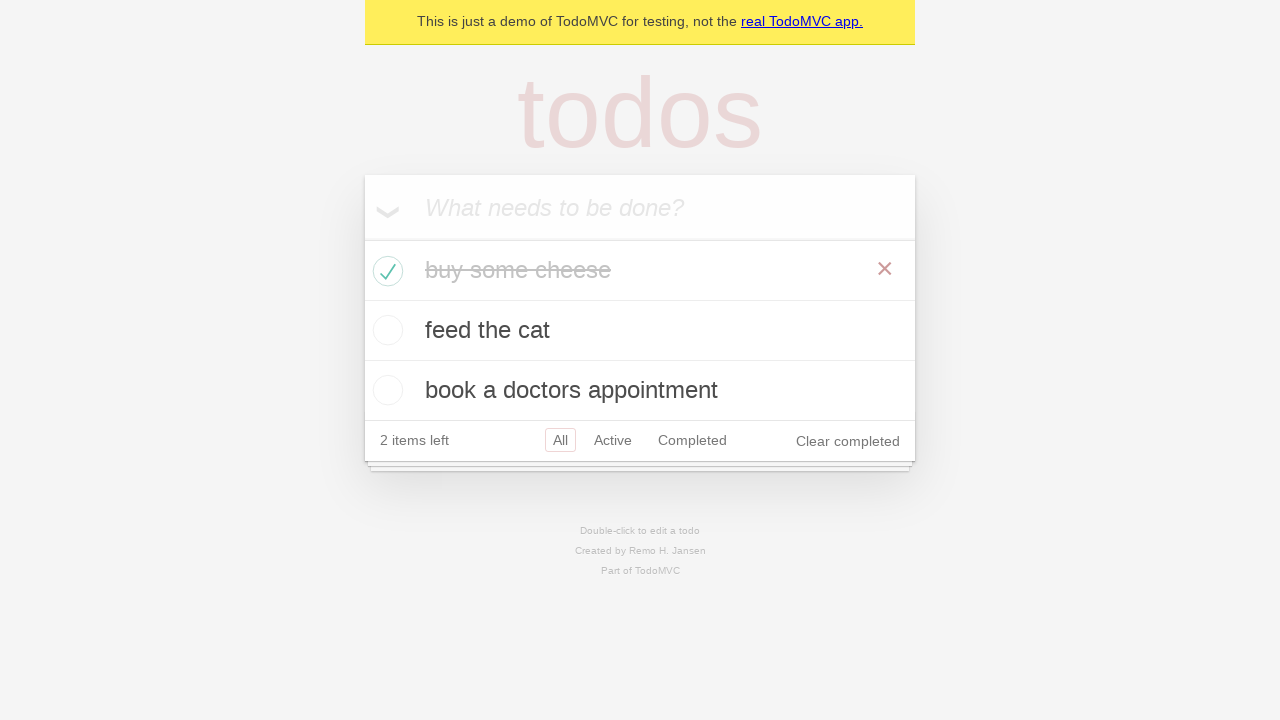

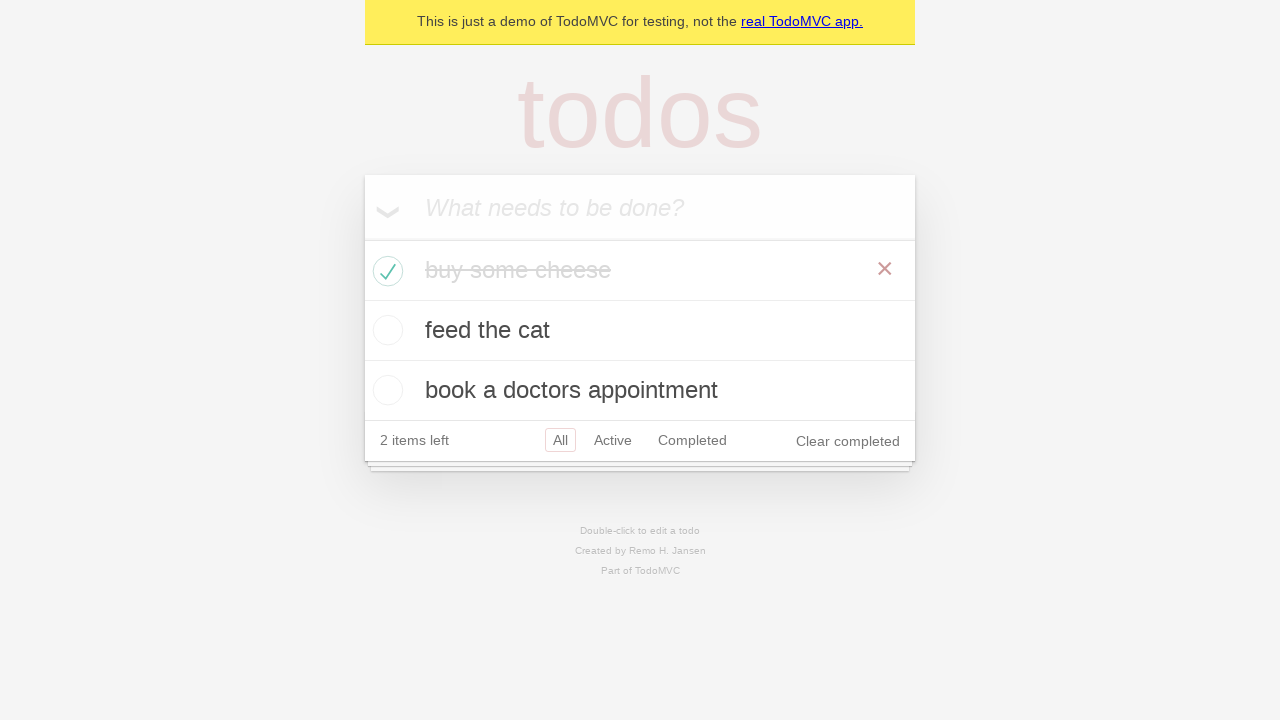